Tests child window handling using a different pattern - clicks a blinking link that opens a new tab, verifies a heading is visible on the new tab, then fills a username field on the original page.

Starting URL: https://rahulshettyacademy.com/loginpagePractise/

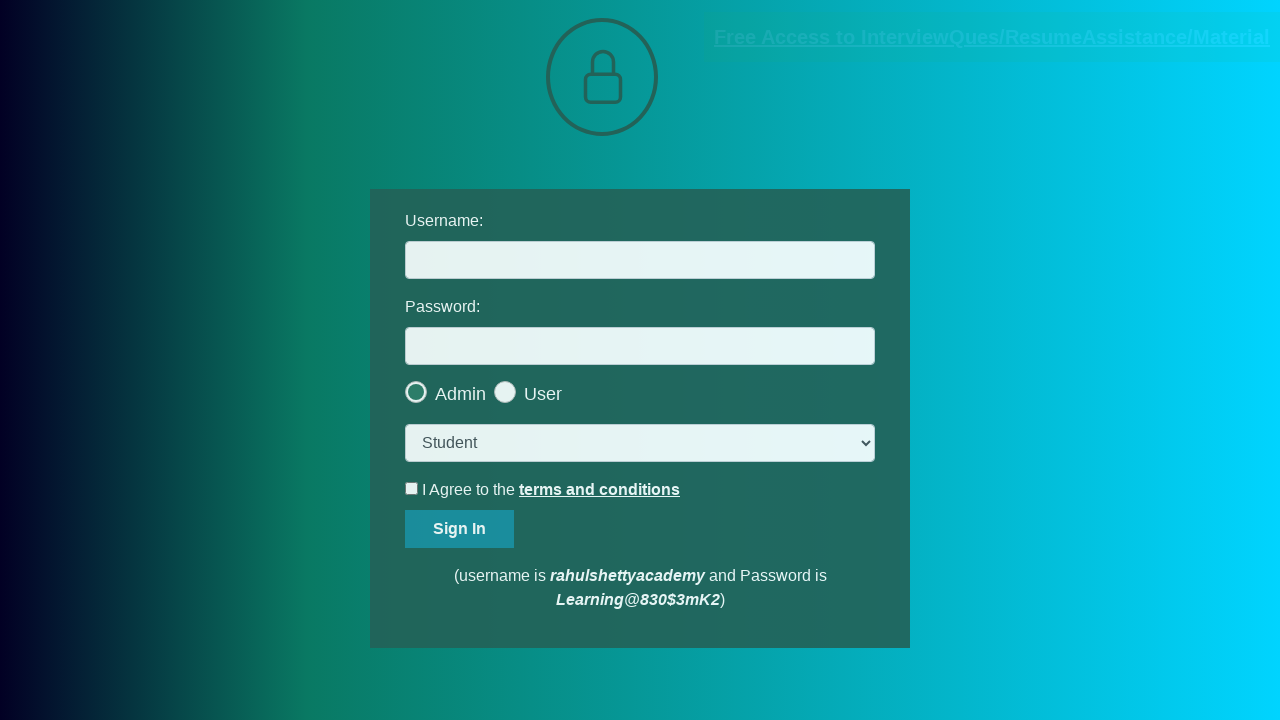

Clicked blinking link to open new tab at (992, 37) on [class*='blinking']
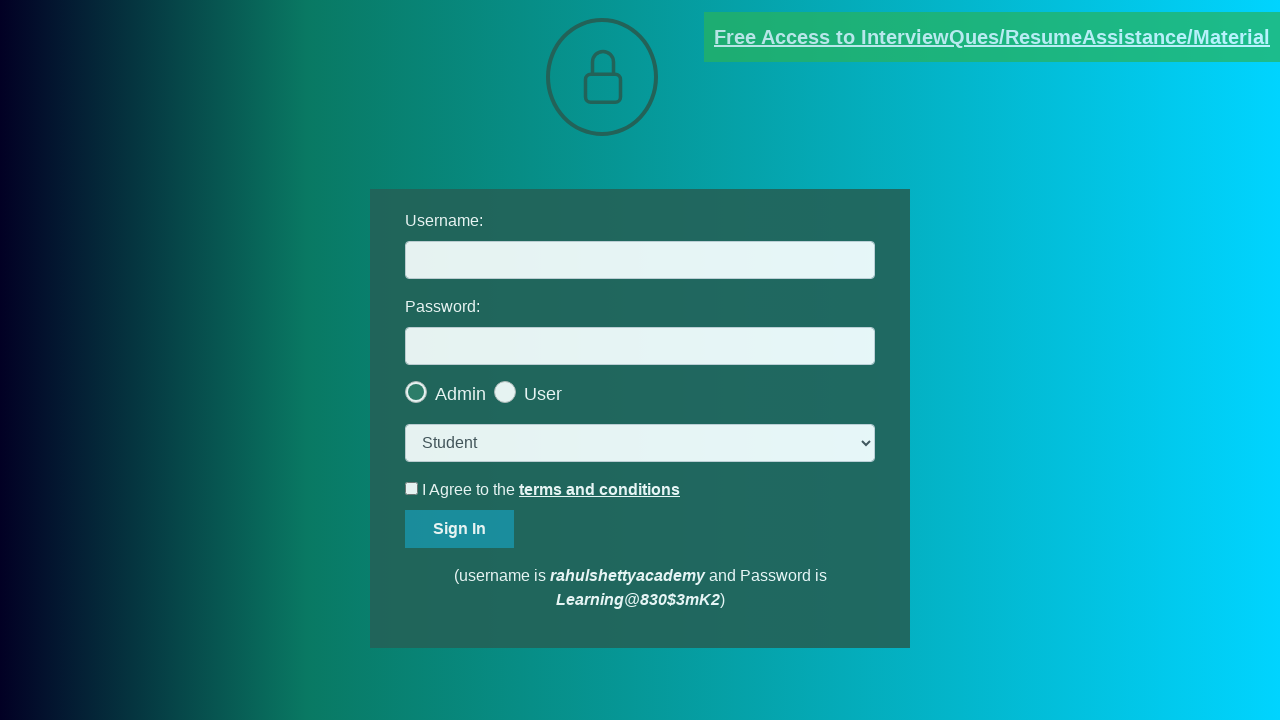

Captured new page/tab object
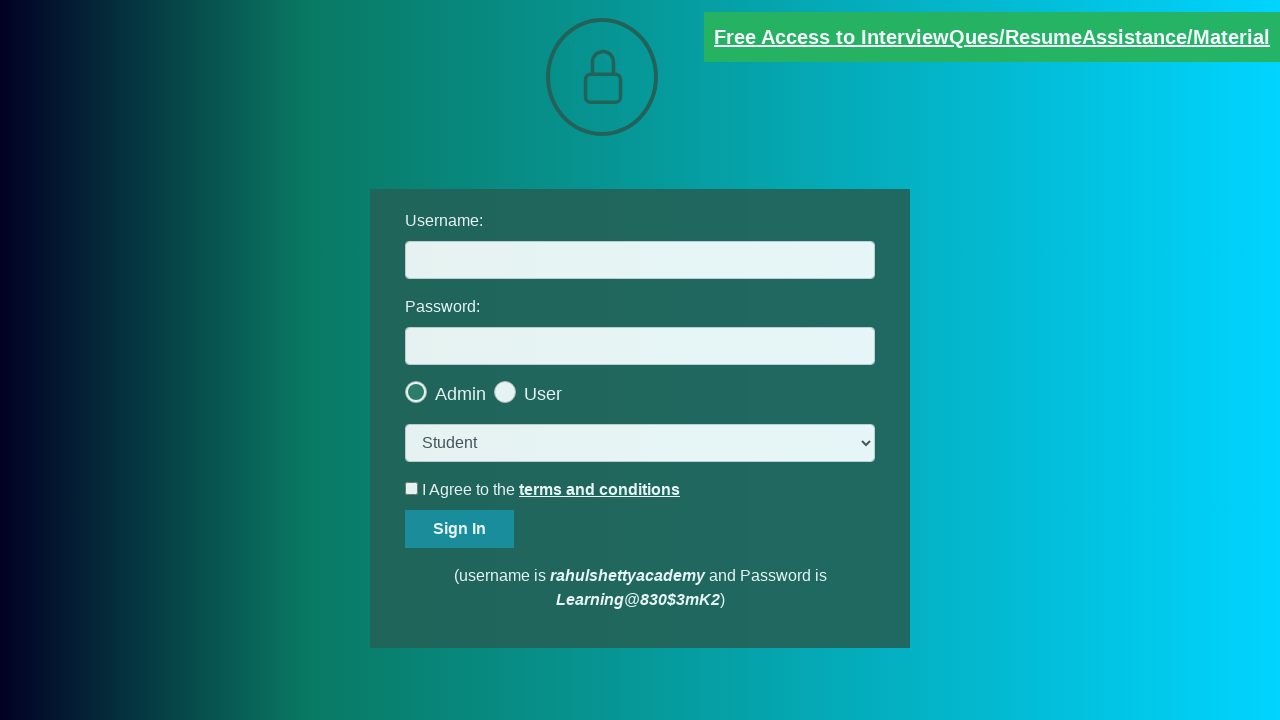

Waited for 'Documents request' heading to be visible on new page
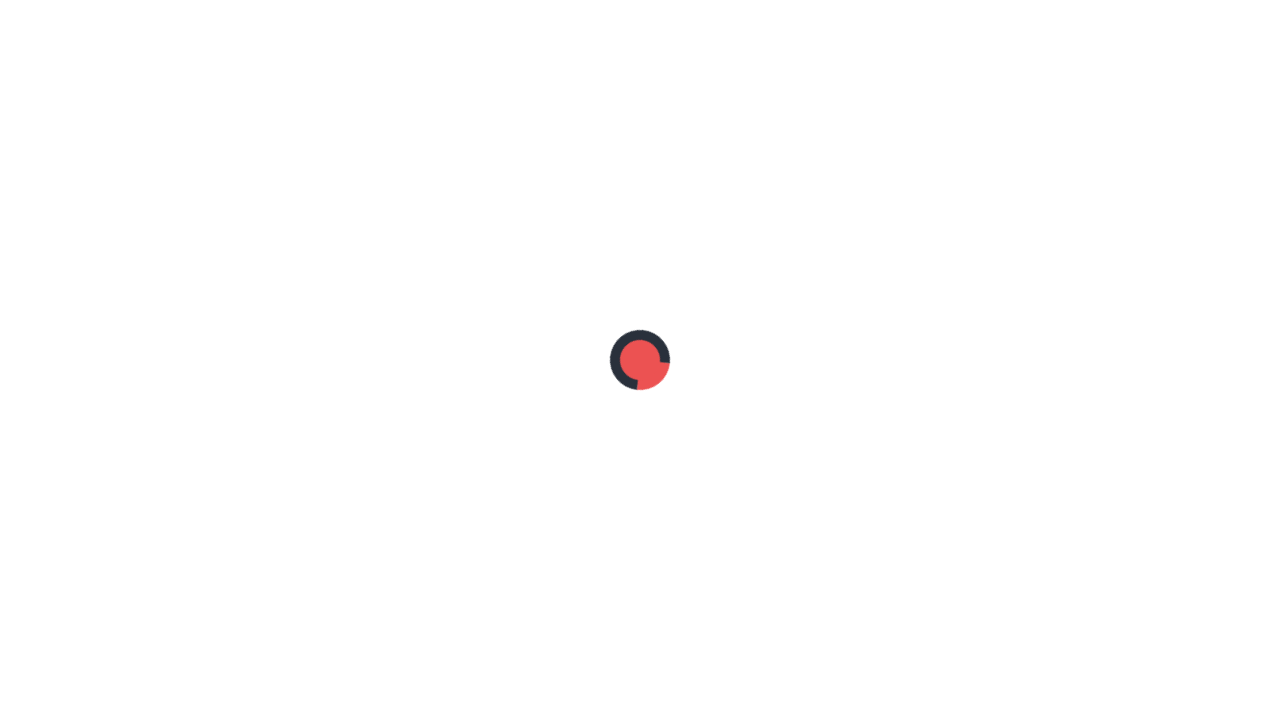

Verified 'Documents request' heading is visible on new page
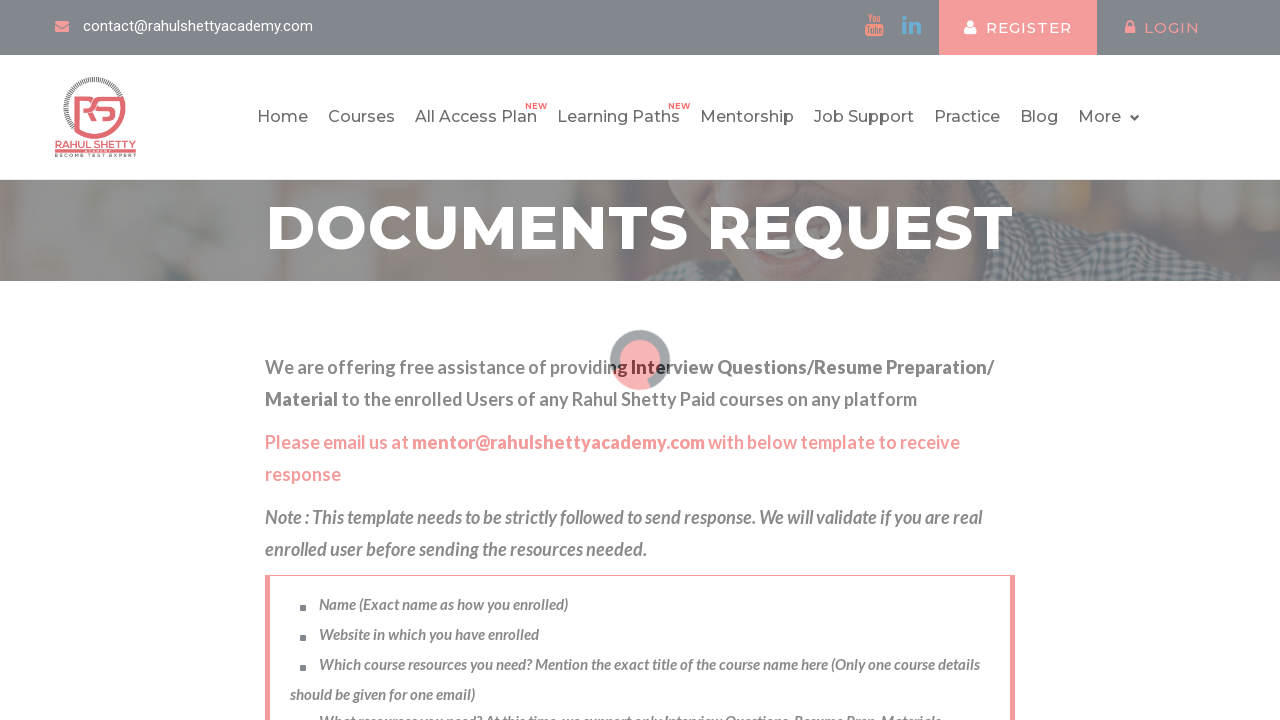

Filled username field with 'Testing' on original page on [name='username']
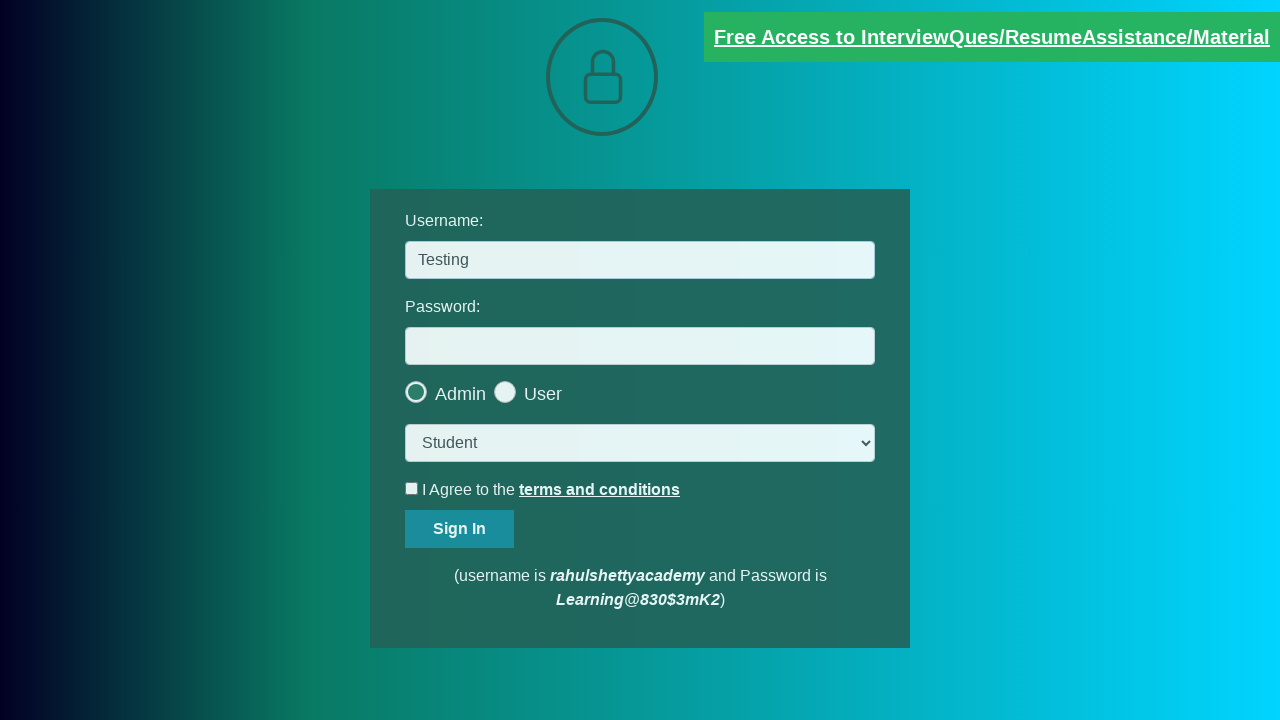

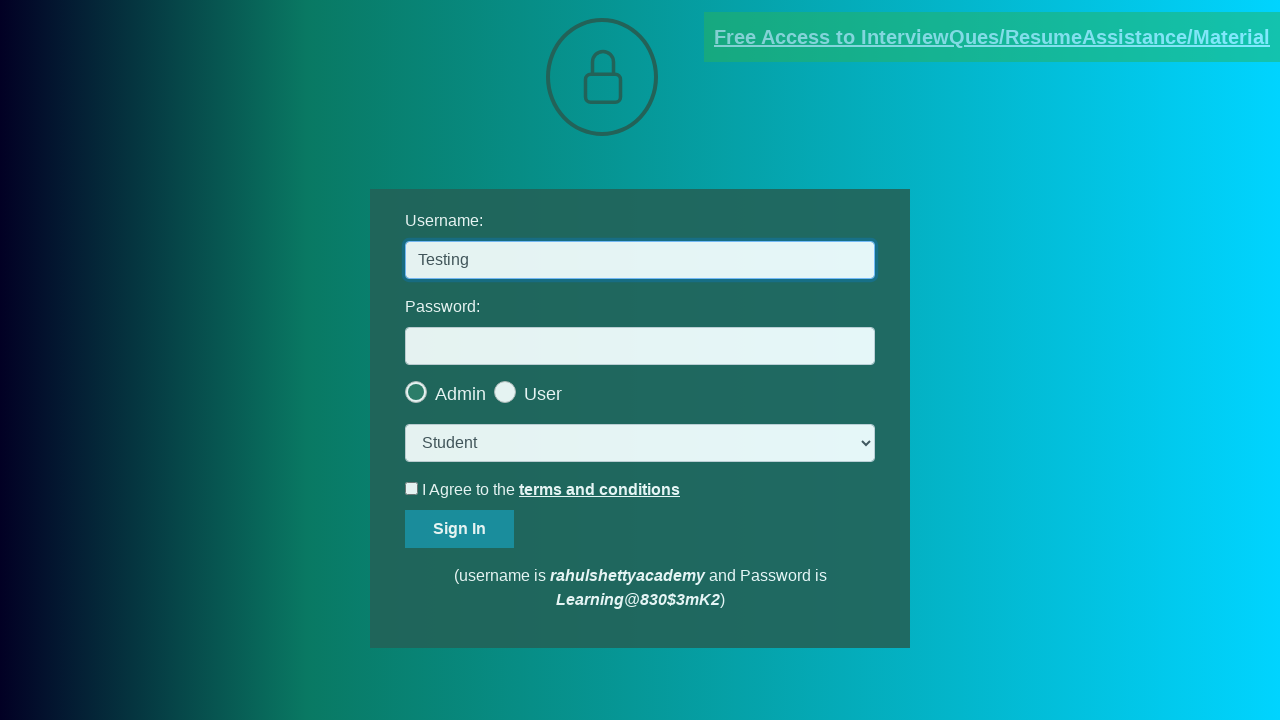